Tests checkbox functionality by clicking on checkboxes to toggle their selection state

Starting URL: http://the-internet.herokuapp.com/

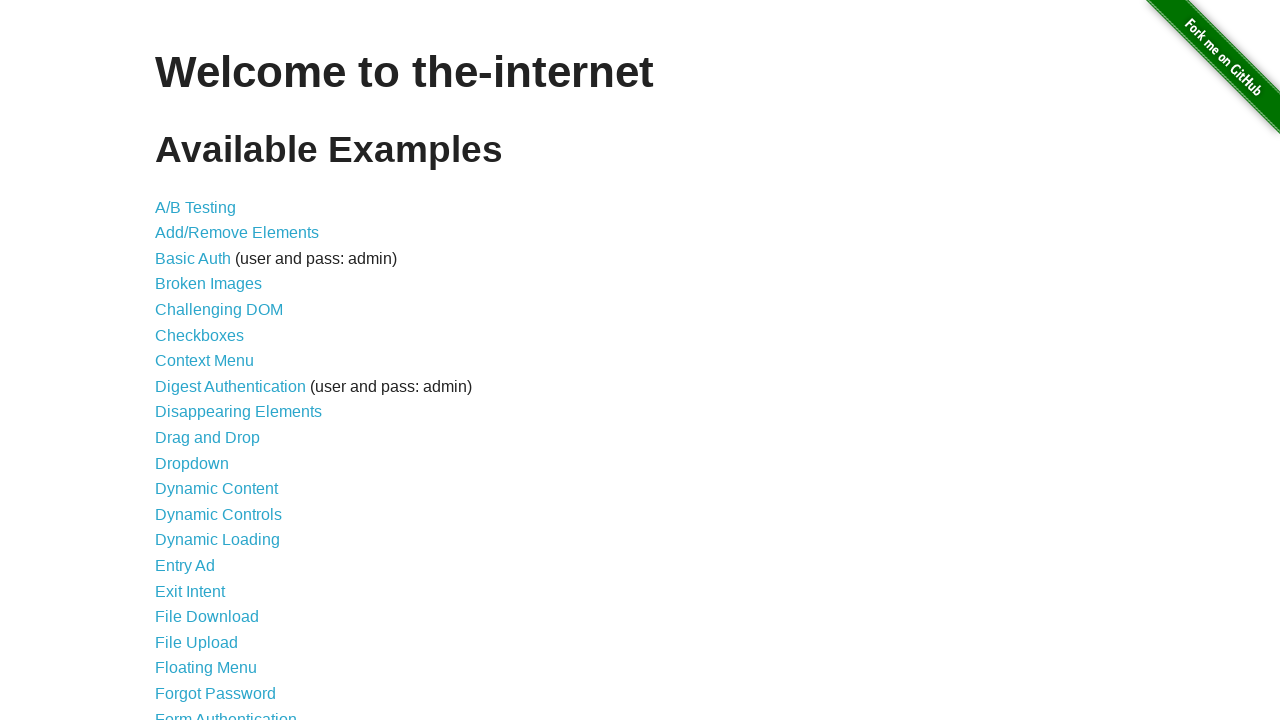

Clicked on Checkboxes link at (200, 335) on text=Checkboxes
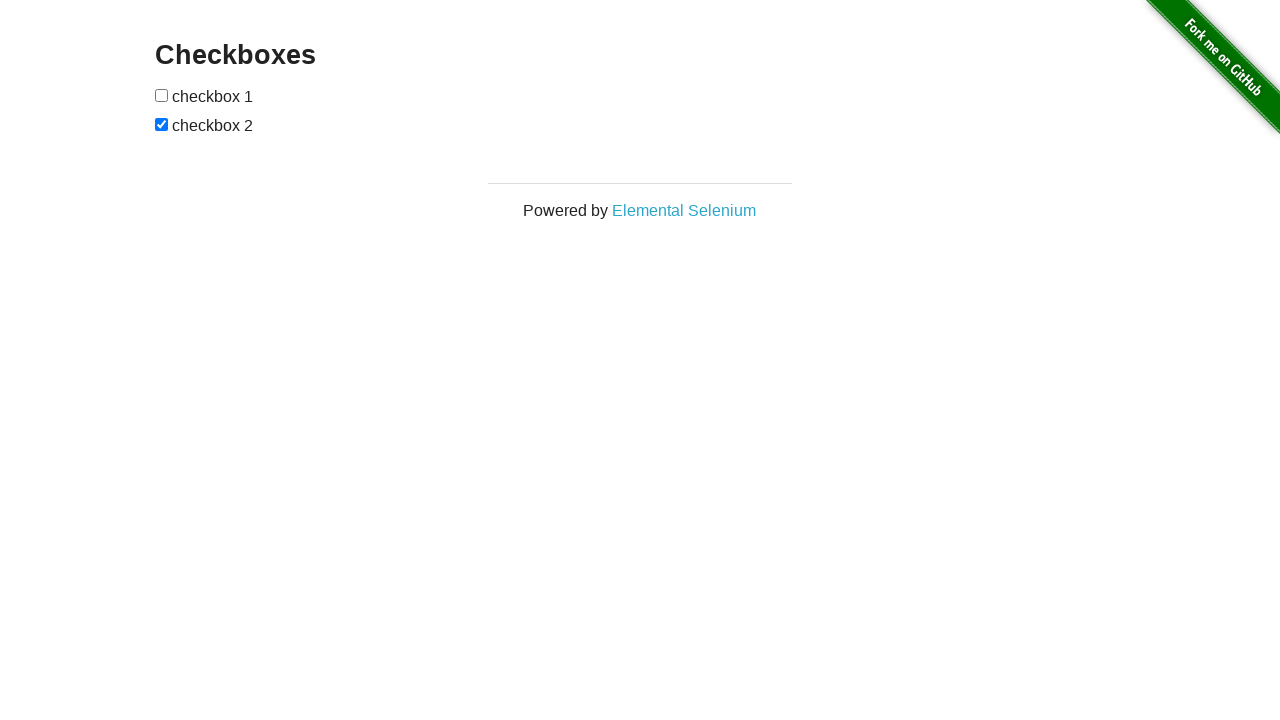

Located all checkboxes in the form
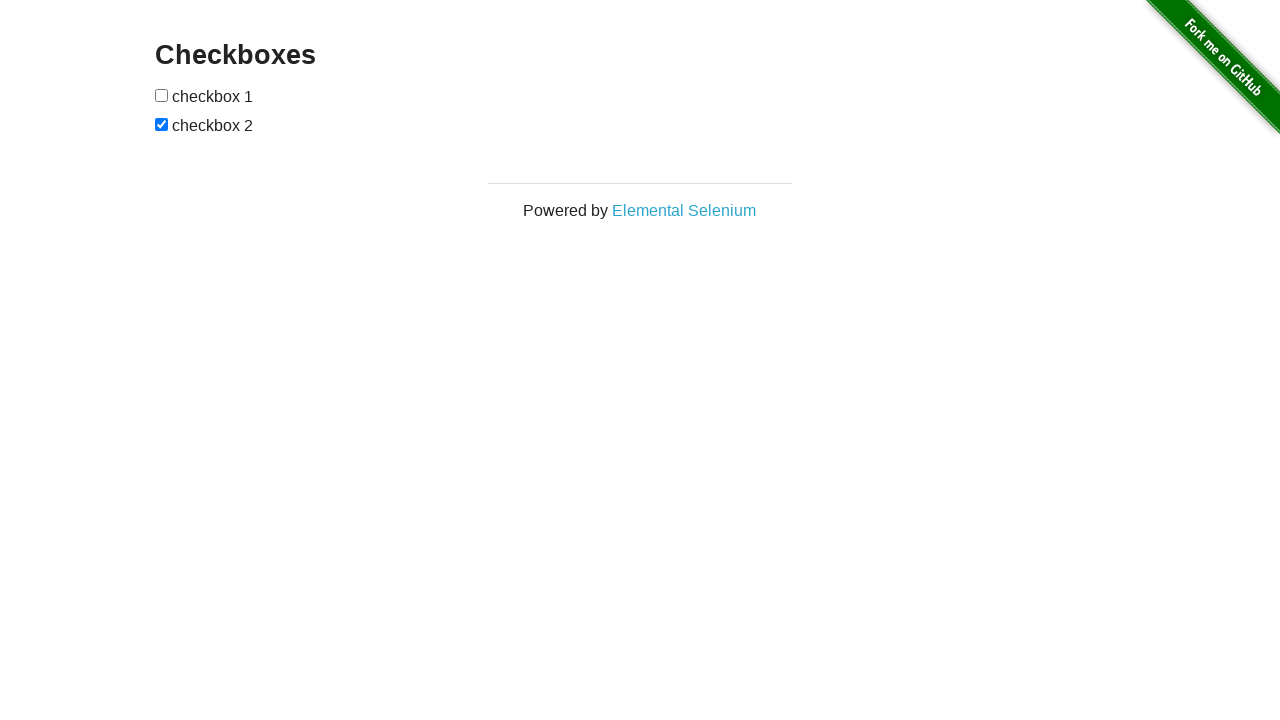

Clicked checkbox 1 to toggle its selection state at (162, 95) on form#checkboxes input[type='checkbox'] >> nth=0
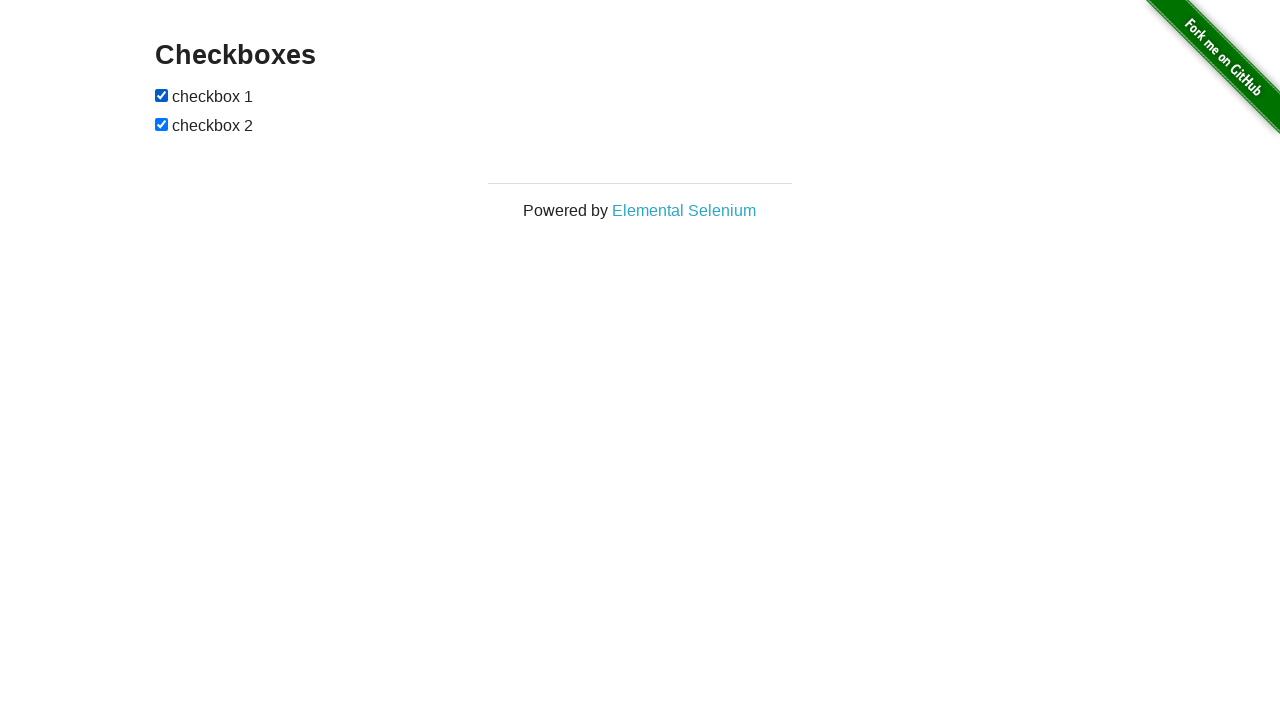

Clicked checkbox 2 to toggle its selection state at (162, 124) on form#checkboxes input[type='checkbox'] >> nth=1
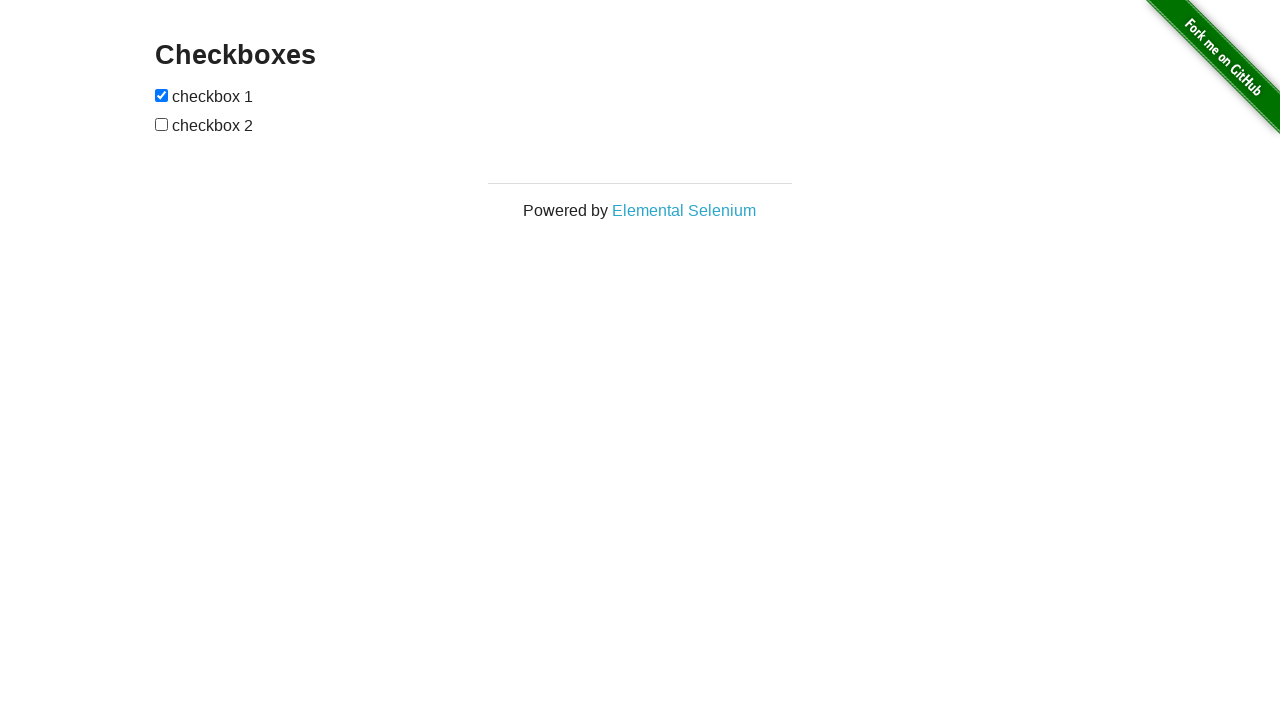

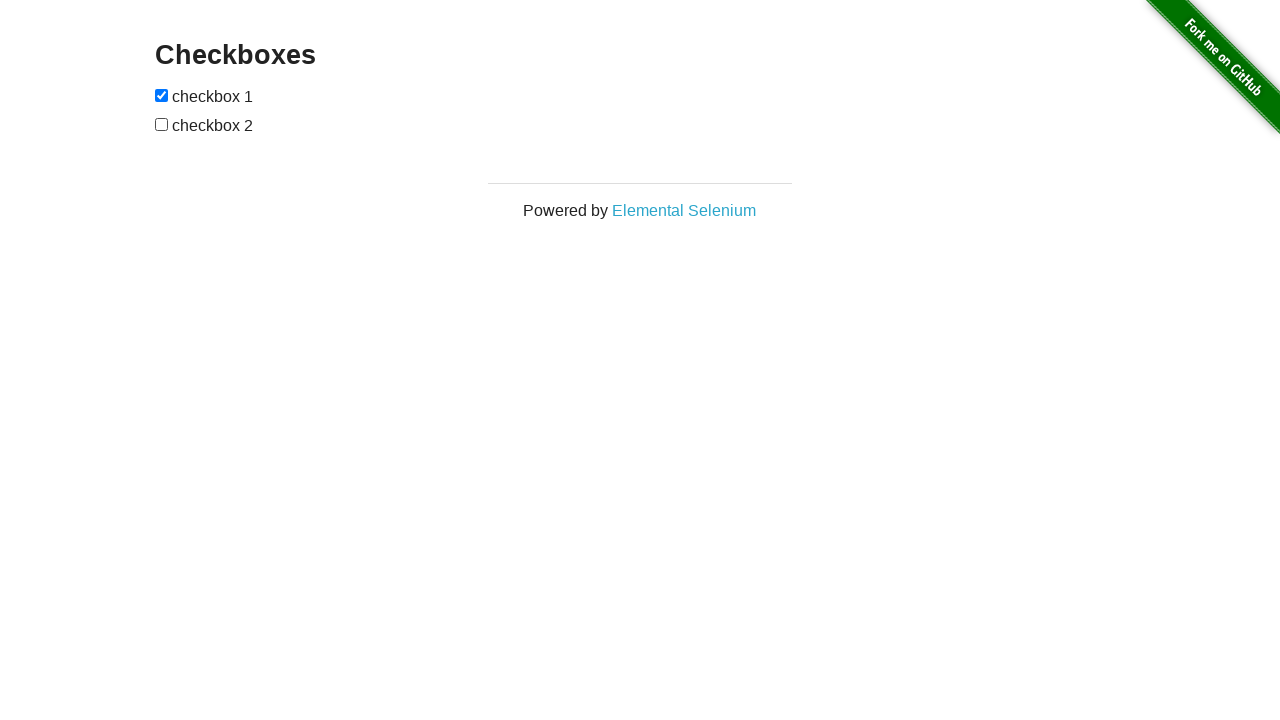